Tests menu widget by clicking on different main menu items

Starting URL: https://demoqa.com/menu#

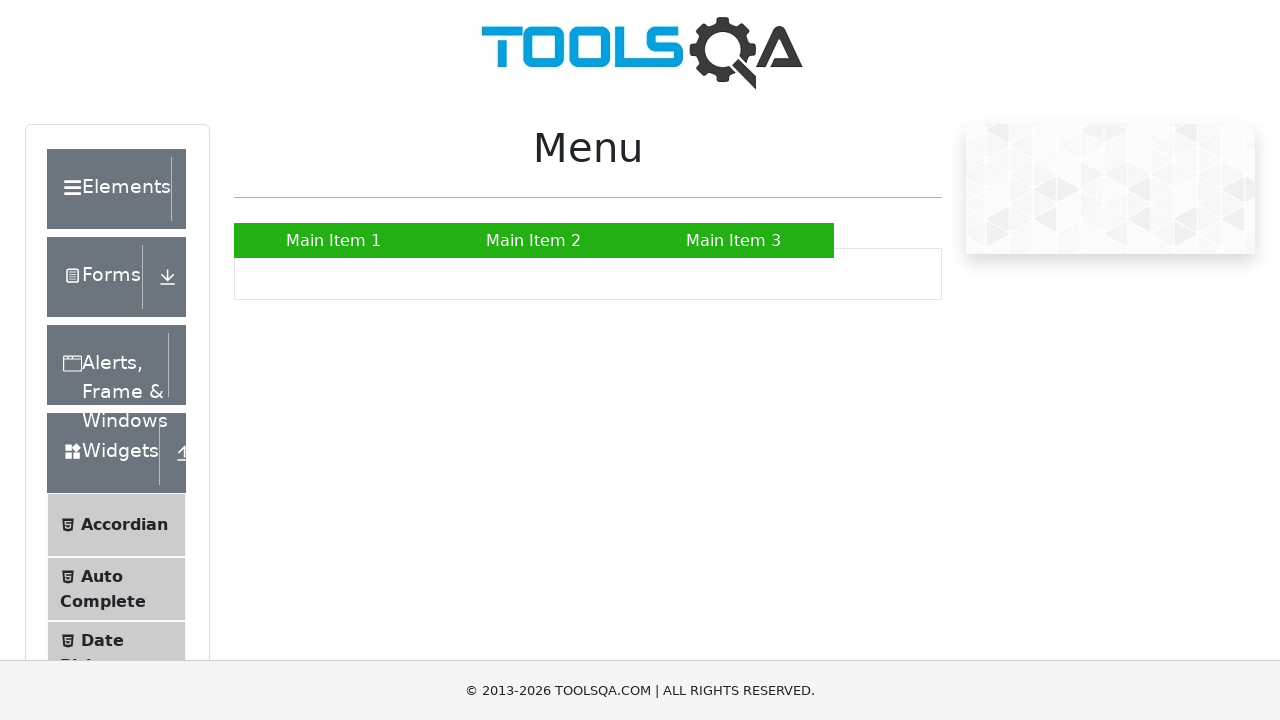

Clicked on Main Item 1 in the menu at (334, 240) on a:has-text('Main Item 1')
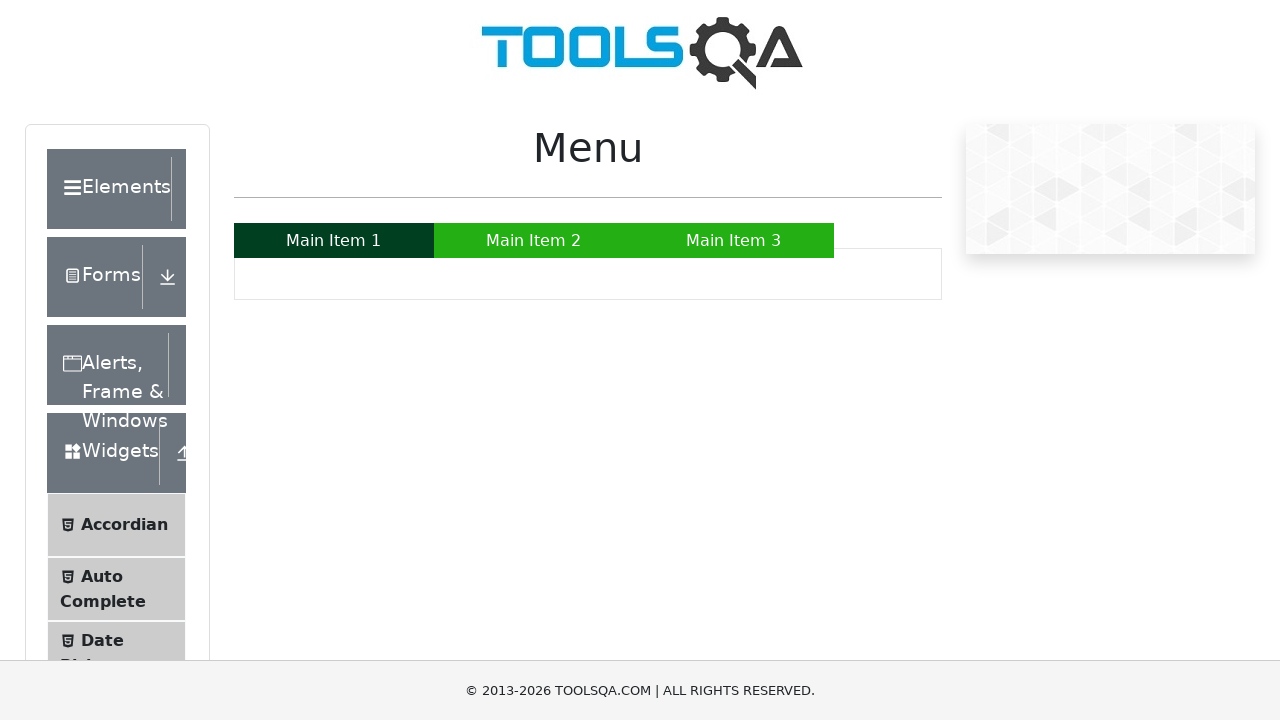

Clicked on Main Item 2 in the menu at (534, 240) on a:has-text('Main Item 2')
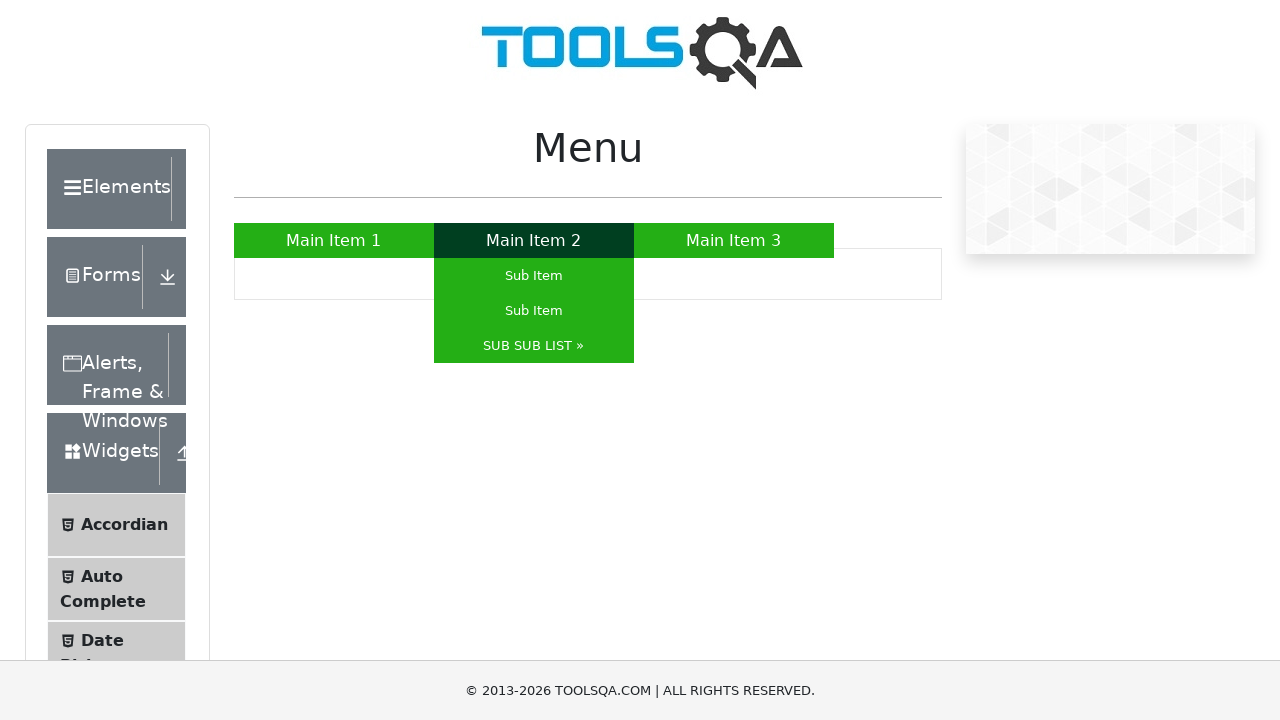

Clicked on Main Item 3 in the menu at (734, 240) on a:has-text('Main Item 3')
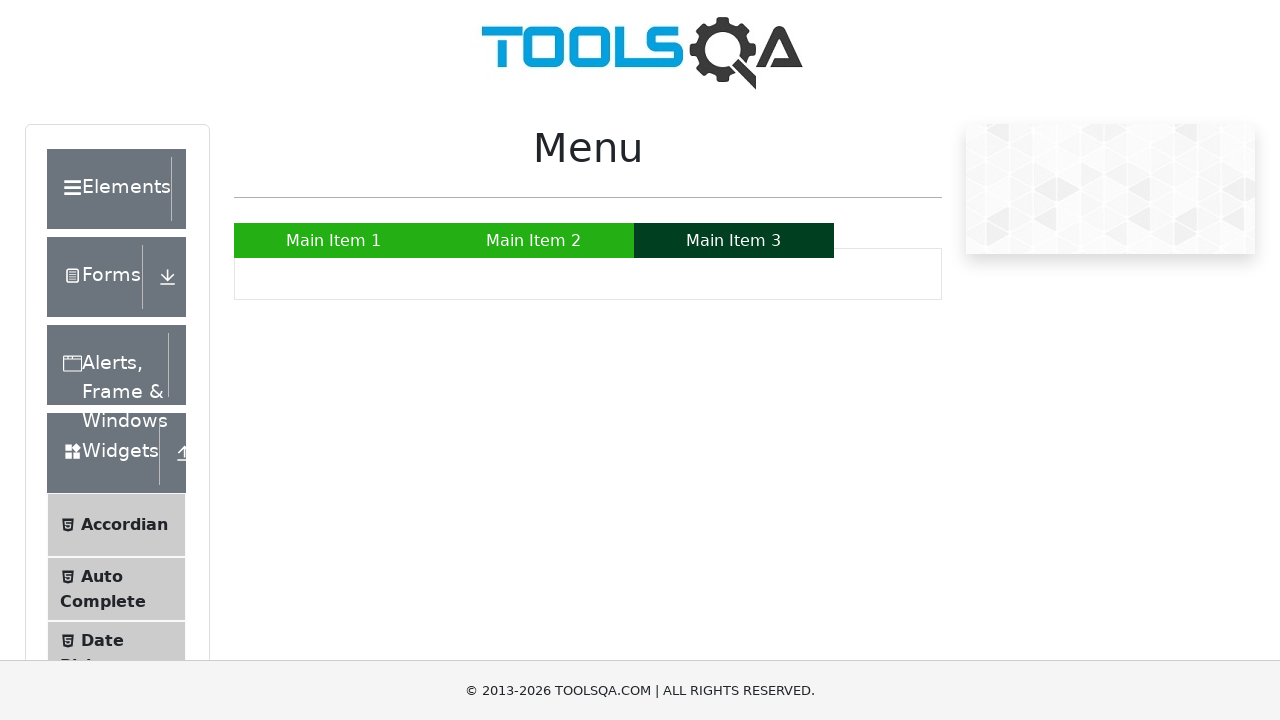

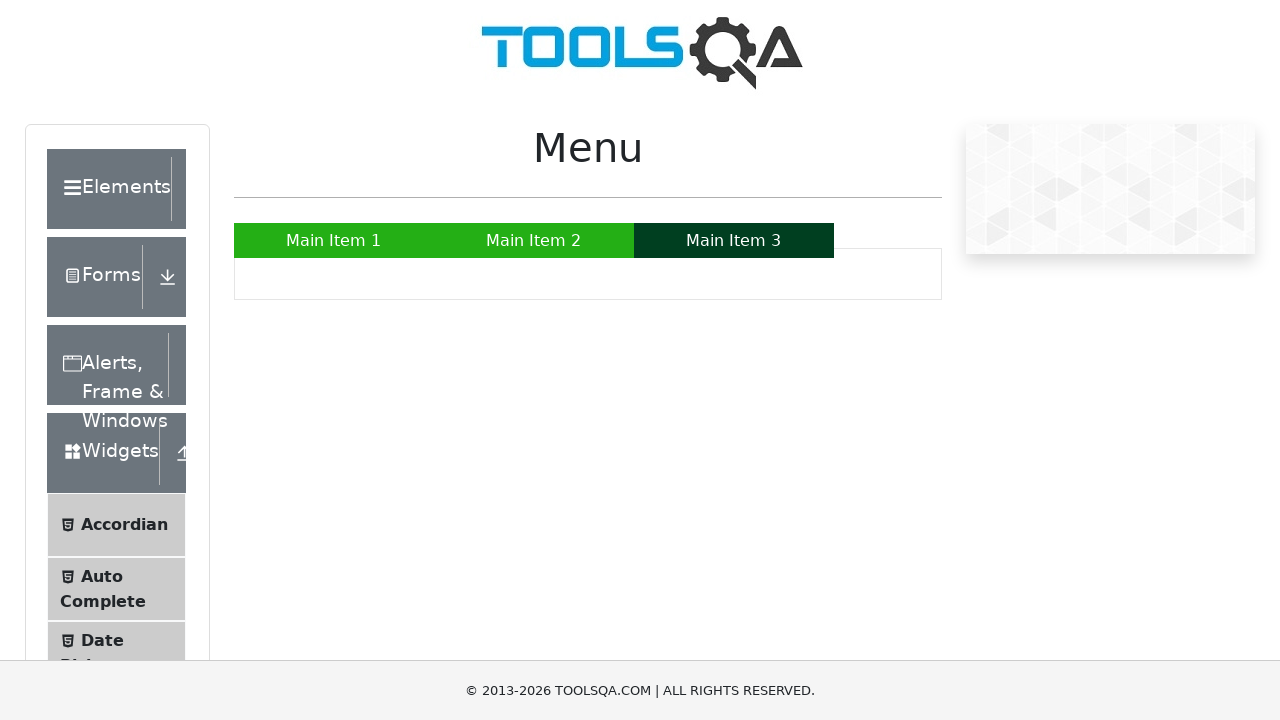